Tests window handling functionality by clicking a button that opens a new window, switching to that new window, and scrolling down the page using JavaScript.

Starting URL: https://www.hyrtutorials.com/p/window-handles-practice.html

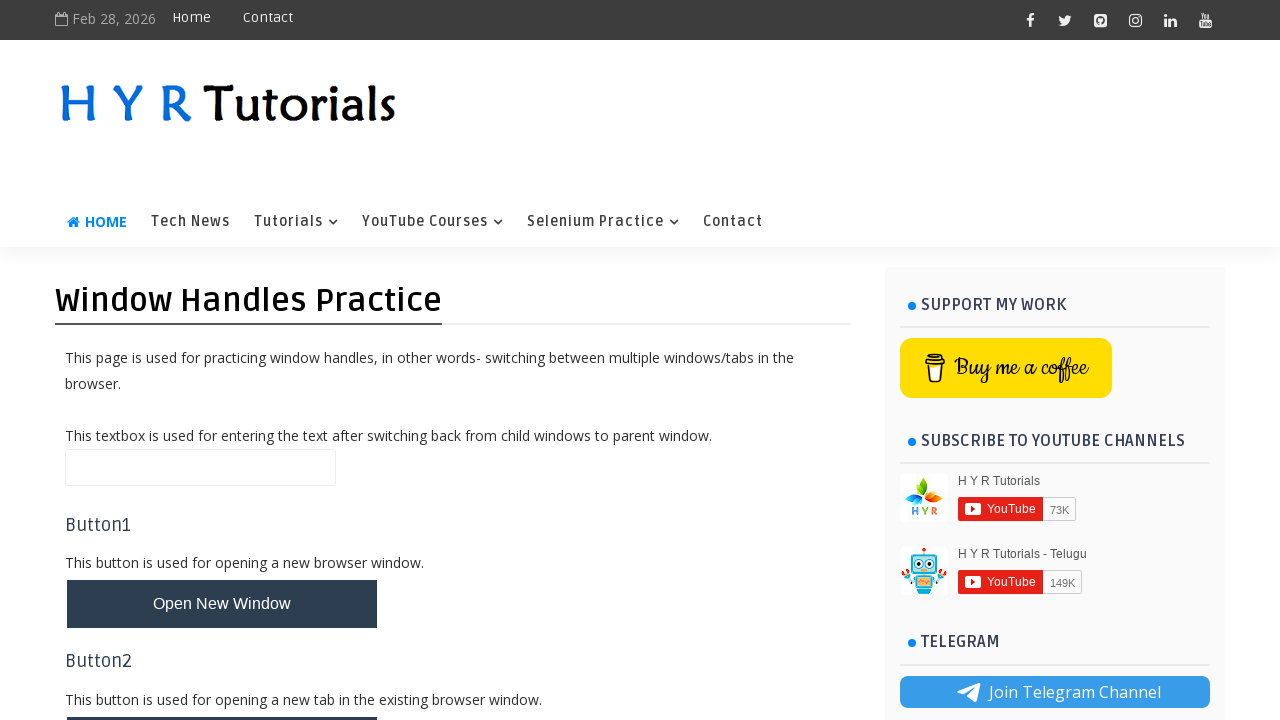

Clicked button to open new window at (222, 604) on button#newWindowBtn
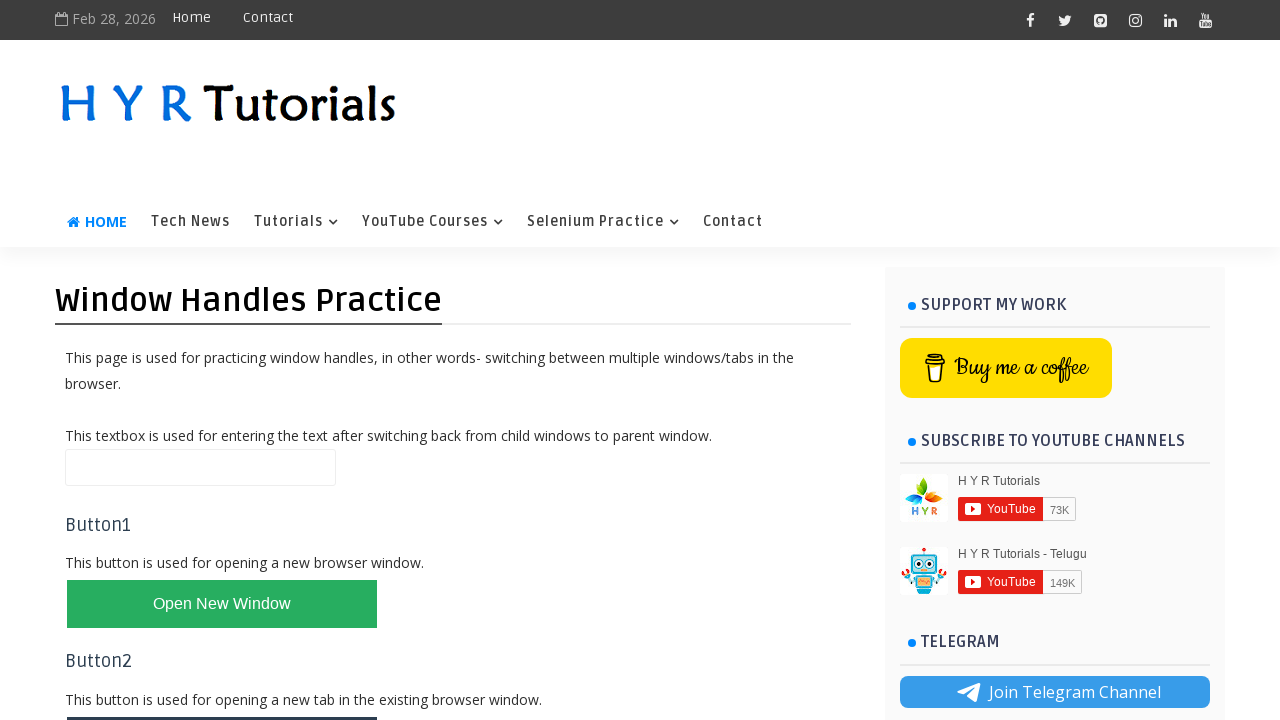

Switched to newly opened window
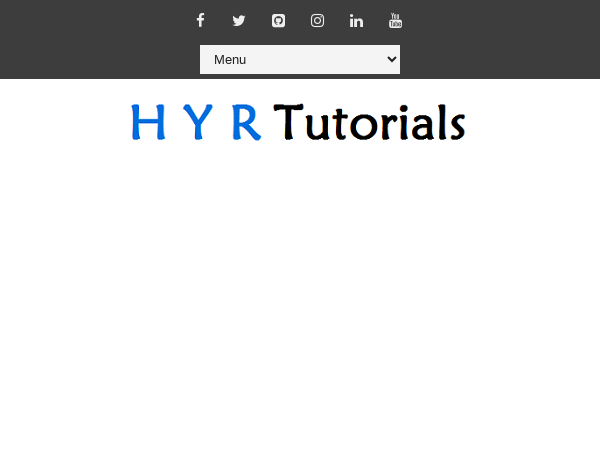

New page finished loading
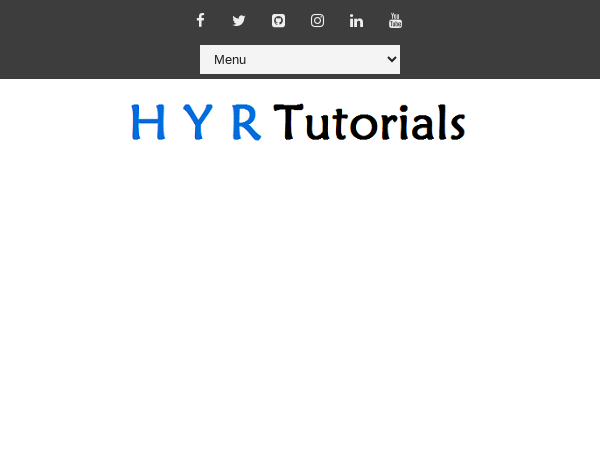

Scrolled down to bottom of page using JavaScript
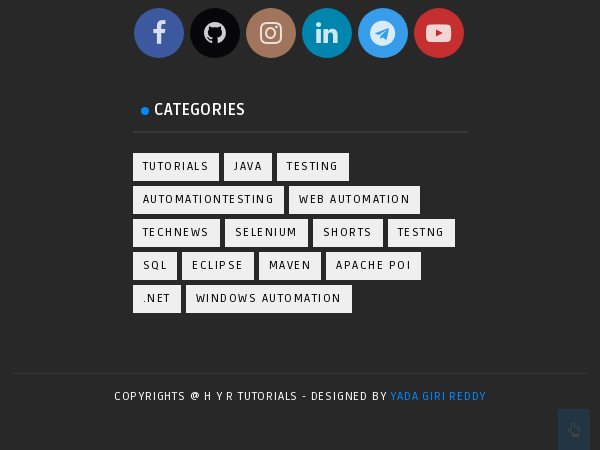

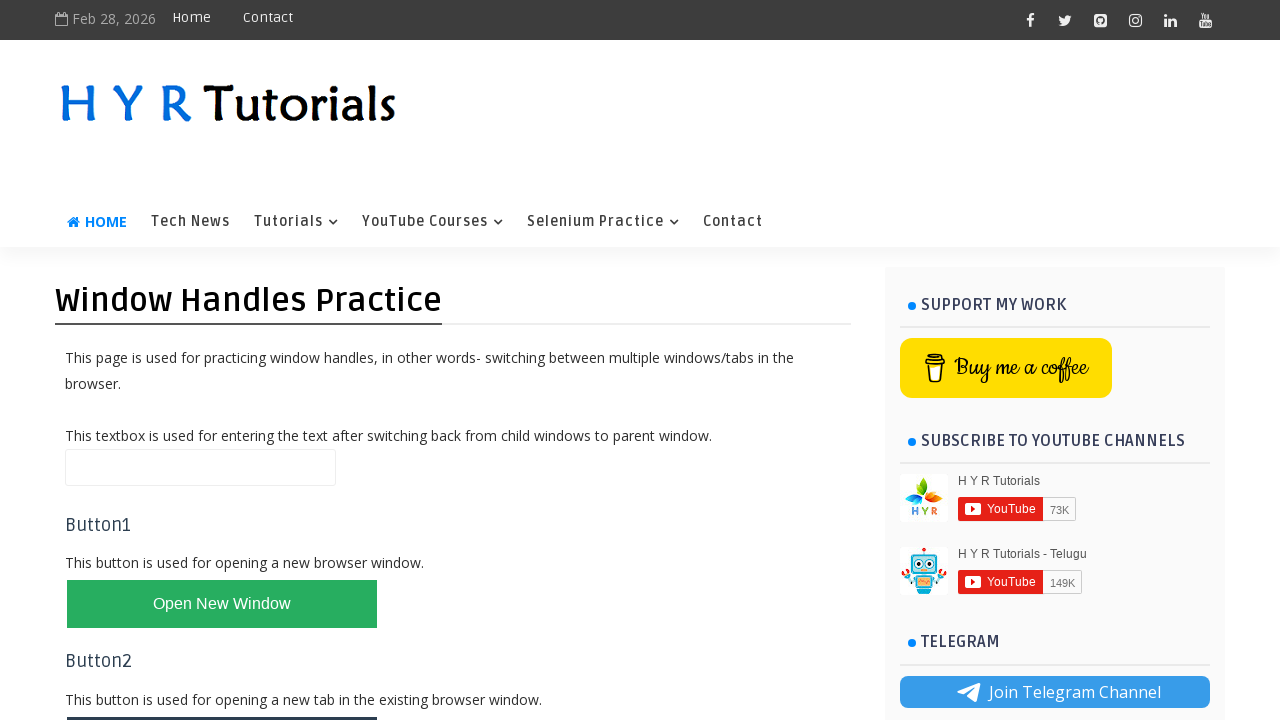